Tests that entered text is trimmed when saving edits

Starting URL: https://demo.playwright.dev/todomvc

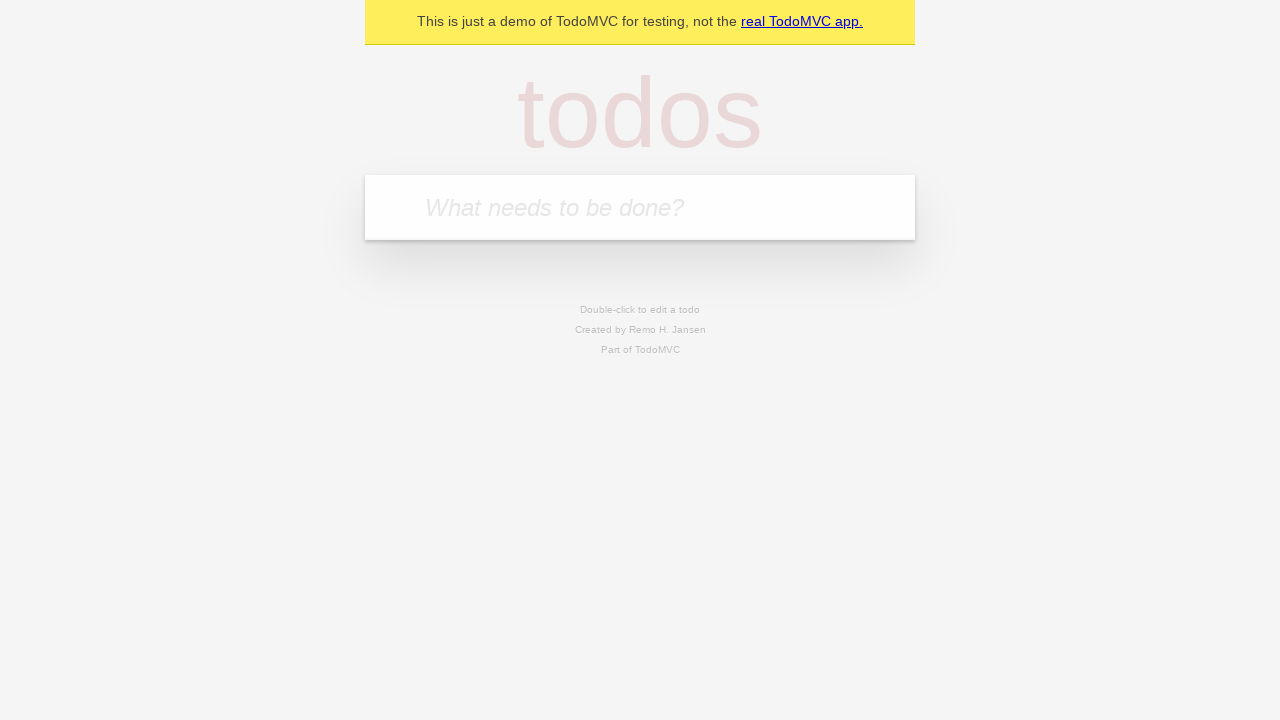

Filled new todo input with 'buy some cheese' on .new-todo
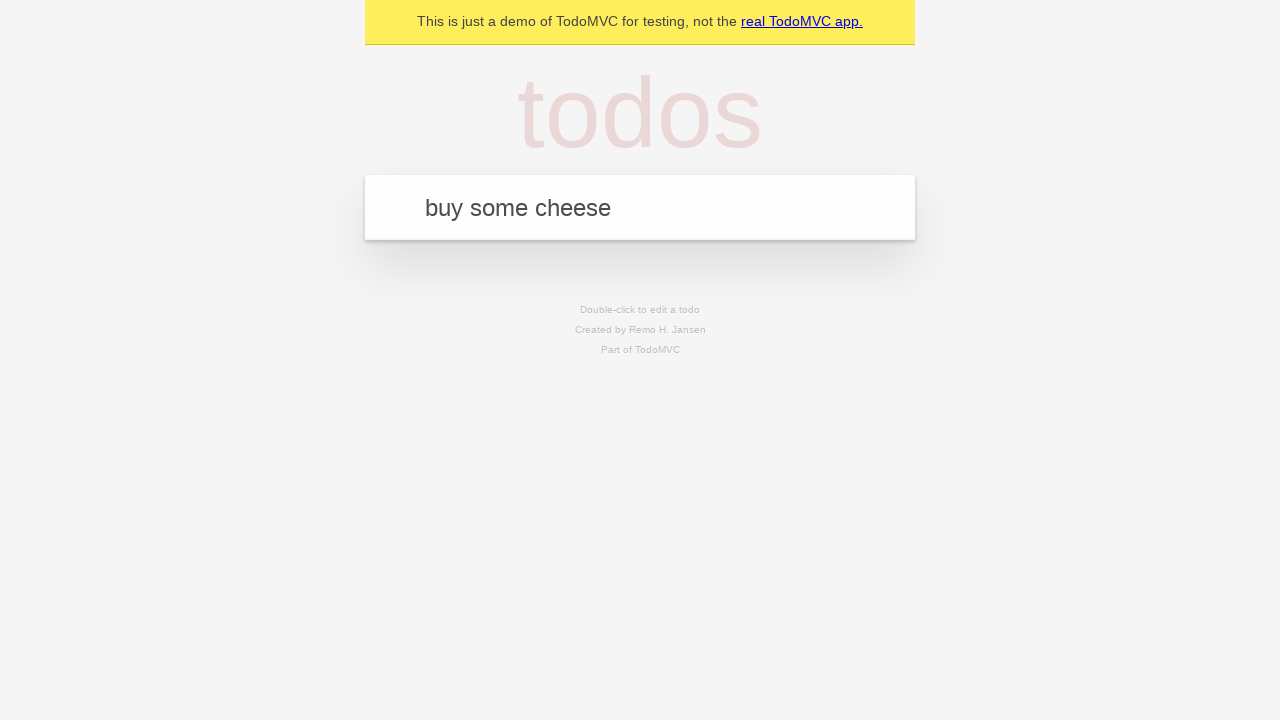

Pressed Enter to create first todo on .new-todo
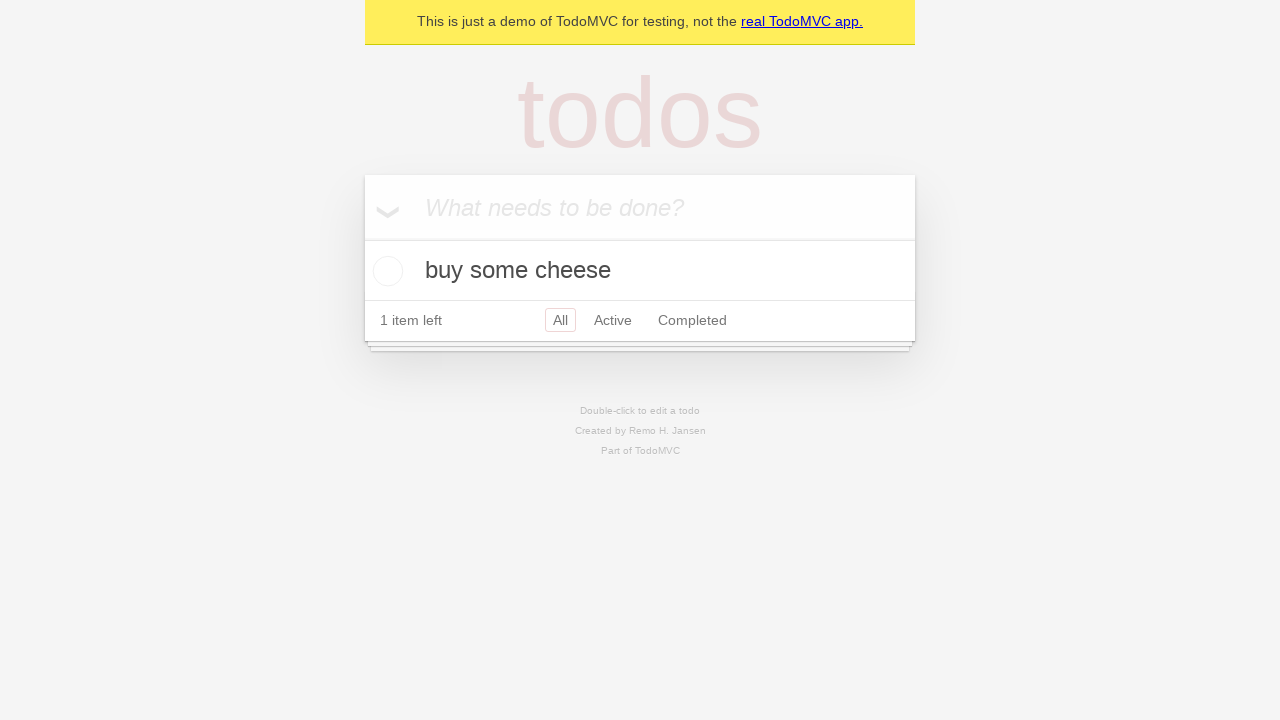

Filled new todo input with 'feed the cat' on .new-todo
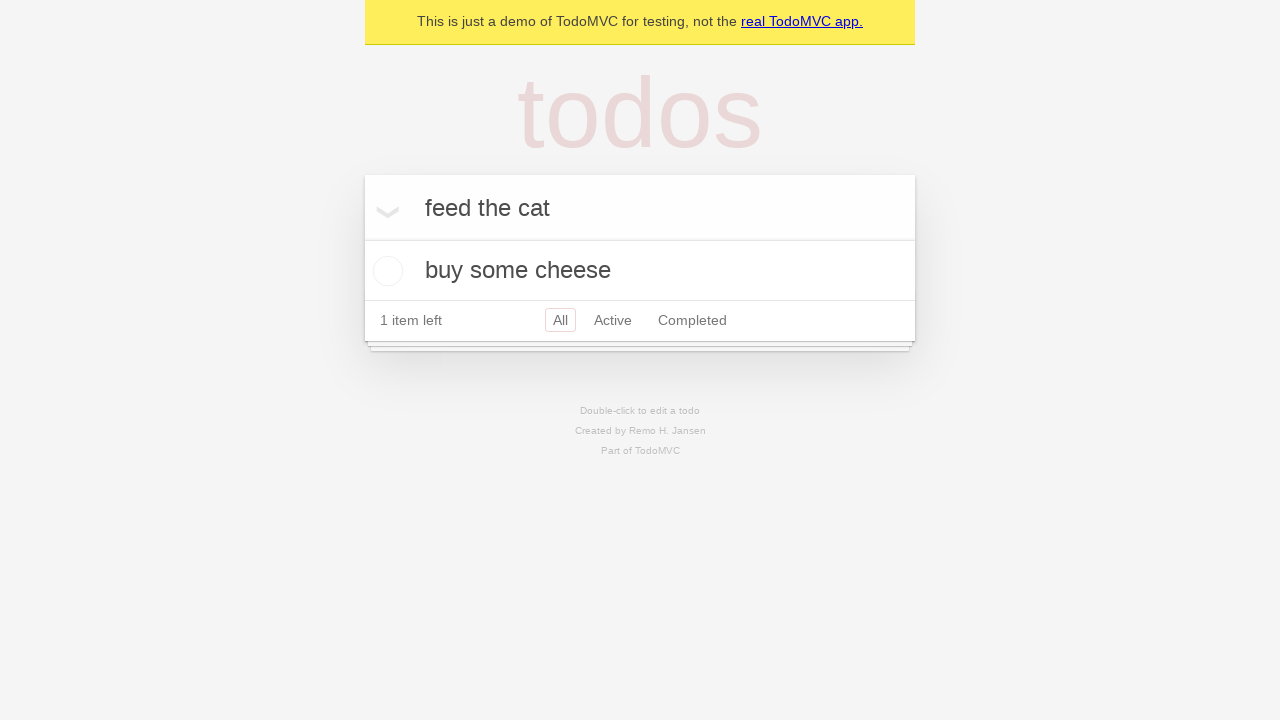

Pressed Enter to create second todo on .new-todo
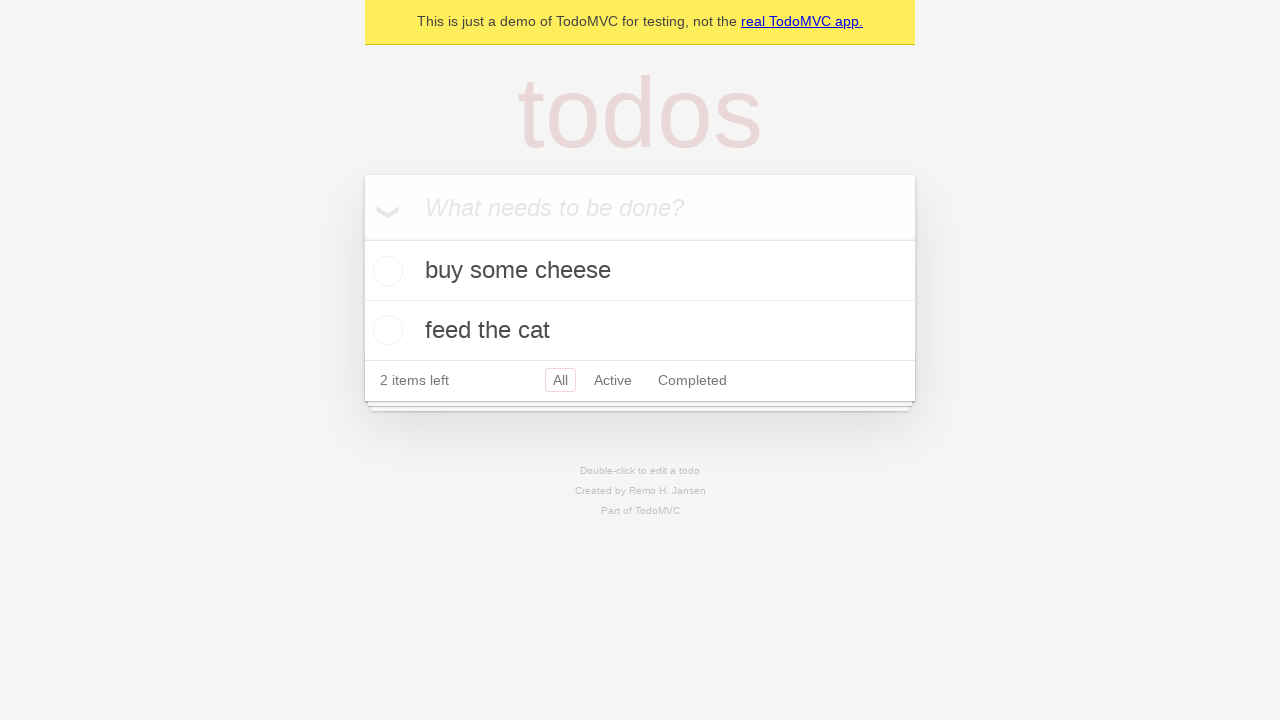

Filled new todo input with 'book a doctors appointment' on .new-todo
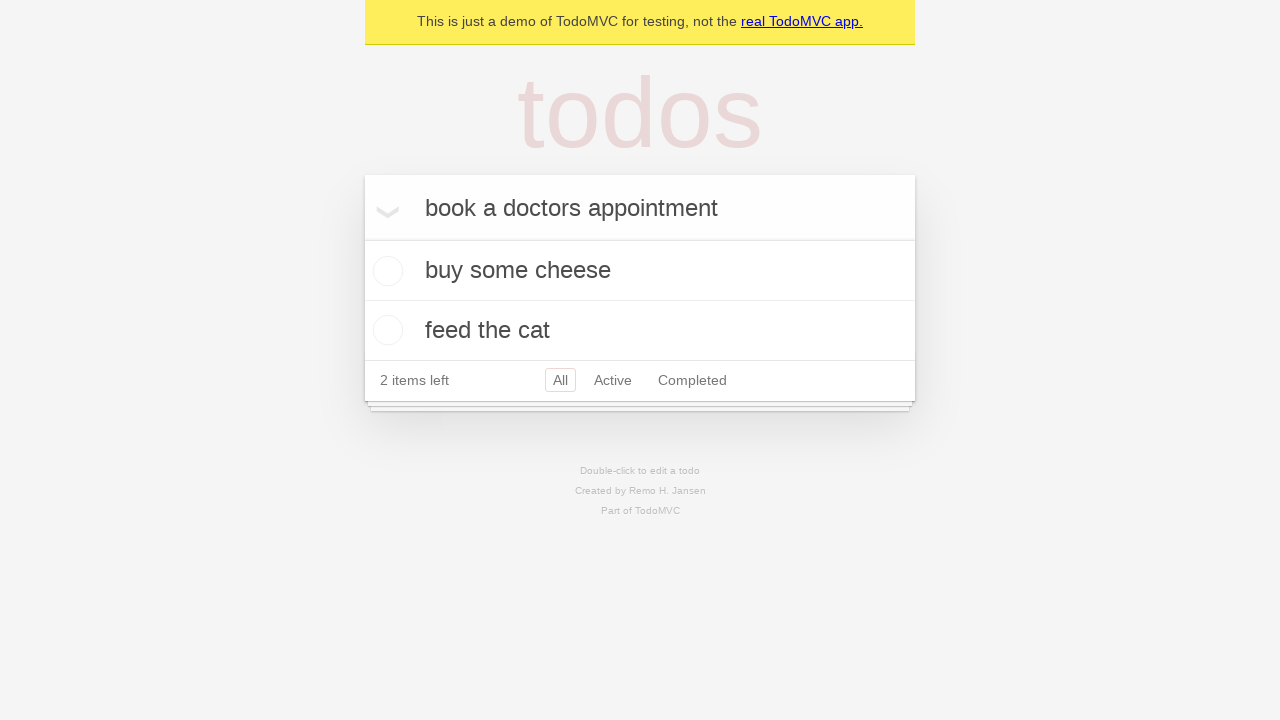

Pressed Enter to create third todo on .new-todo
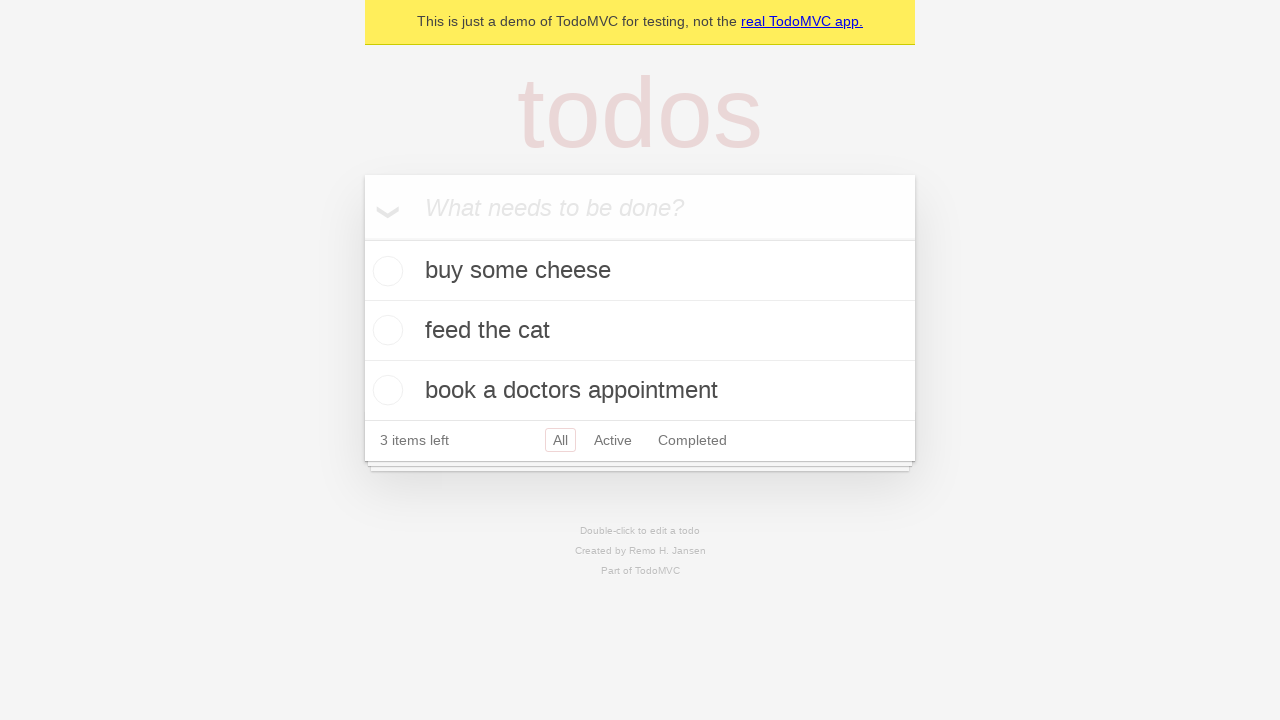

Located all todo items in the list
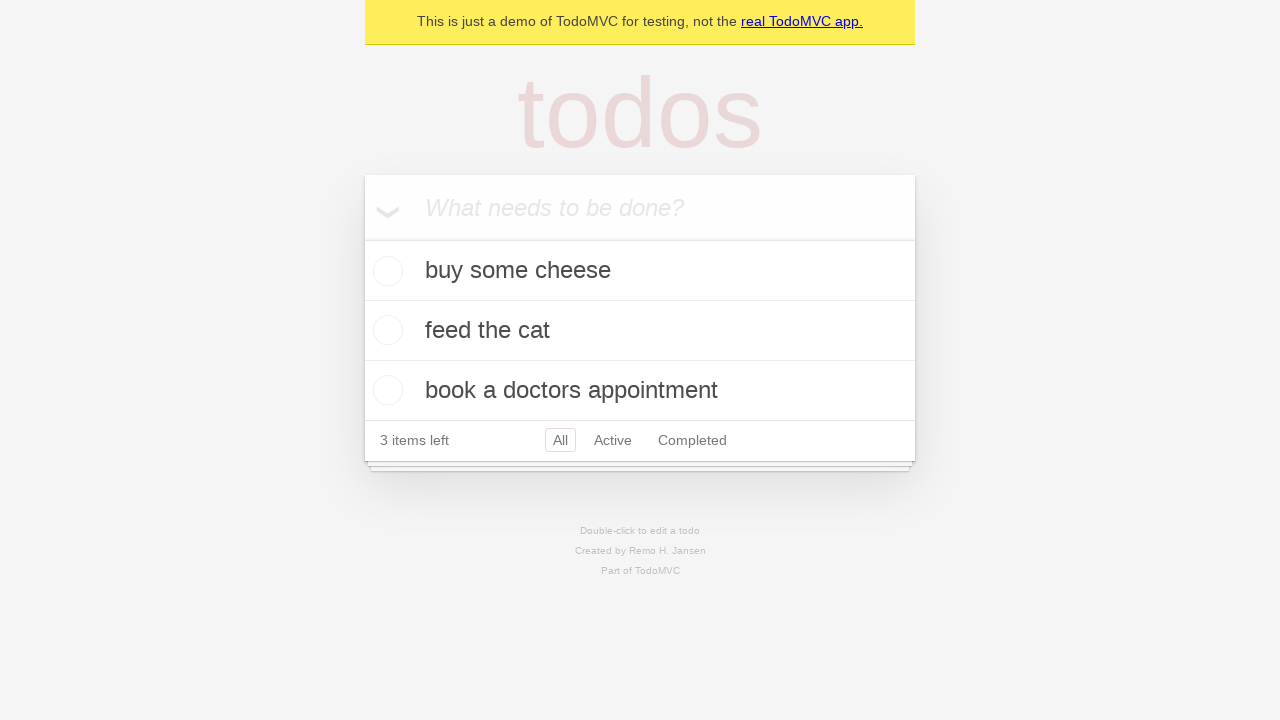

Double-clicked the second todo item to enter edit mode at (640, 331) on .todo-list li >> nth=1
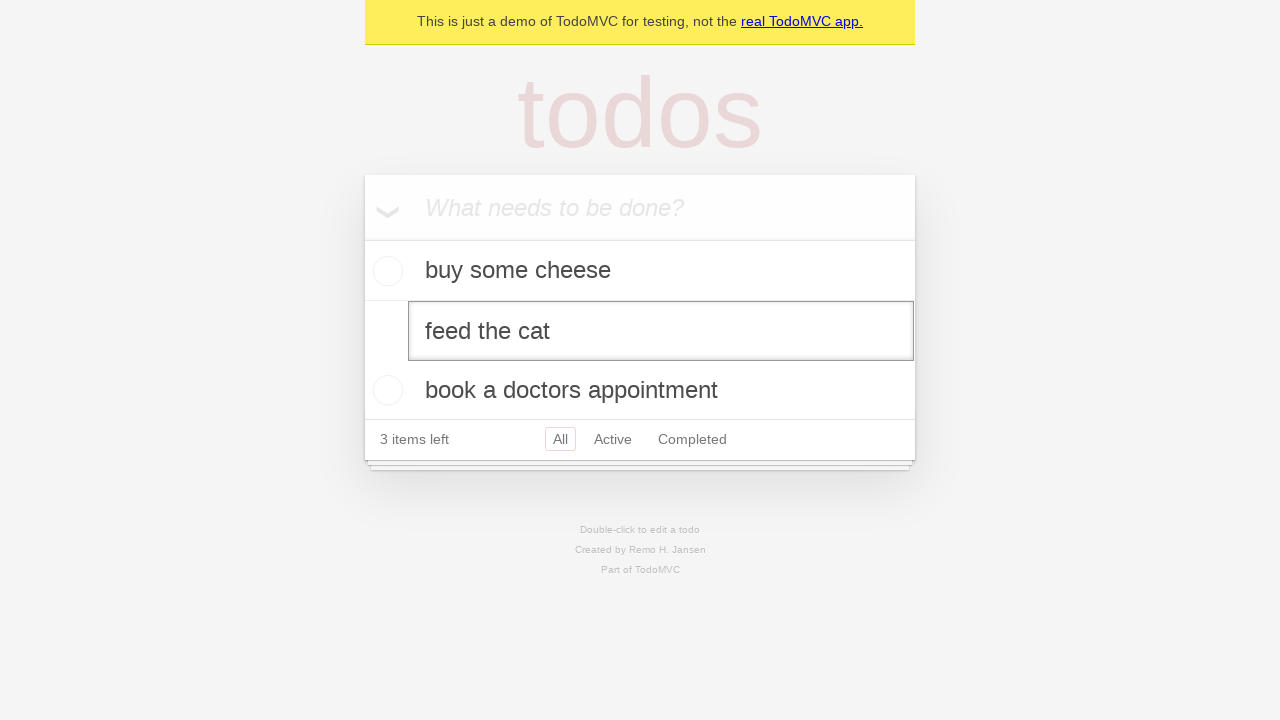

Filled edit field with text containing leading and trailing whitespace on .todo-list li >> nth=1 >> .edit
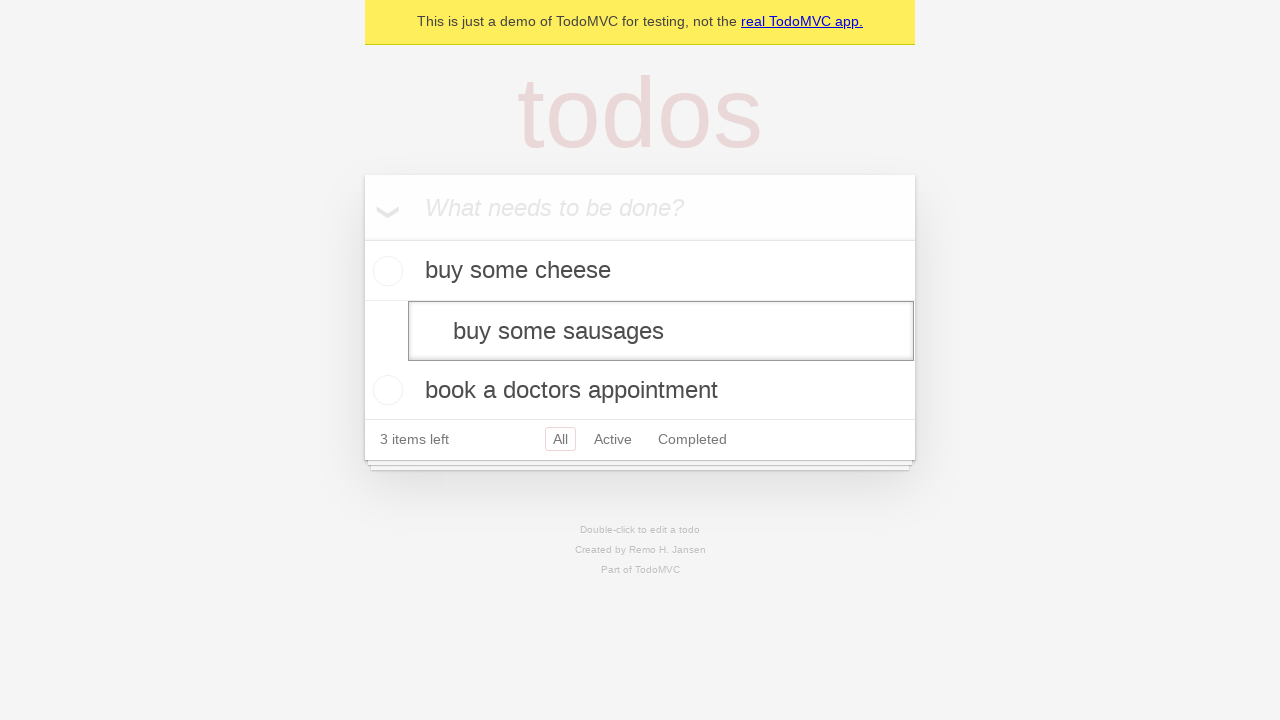

Pressed Enter to save edited todo with whitespace that should be trimmed on .todo-list li >> nth=1 >> .edit
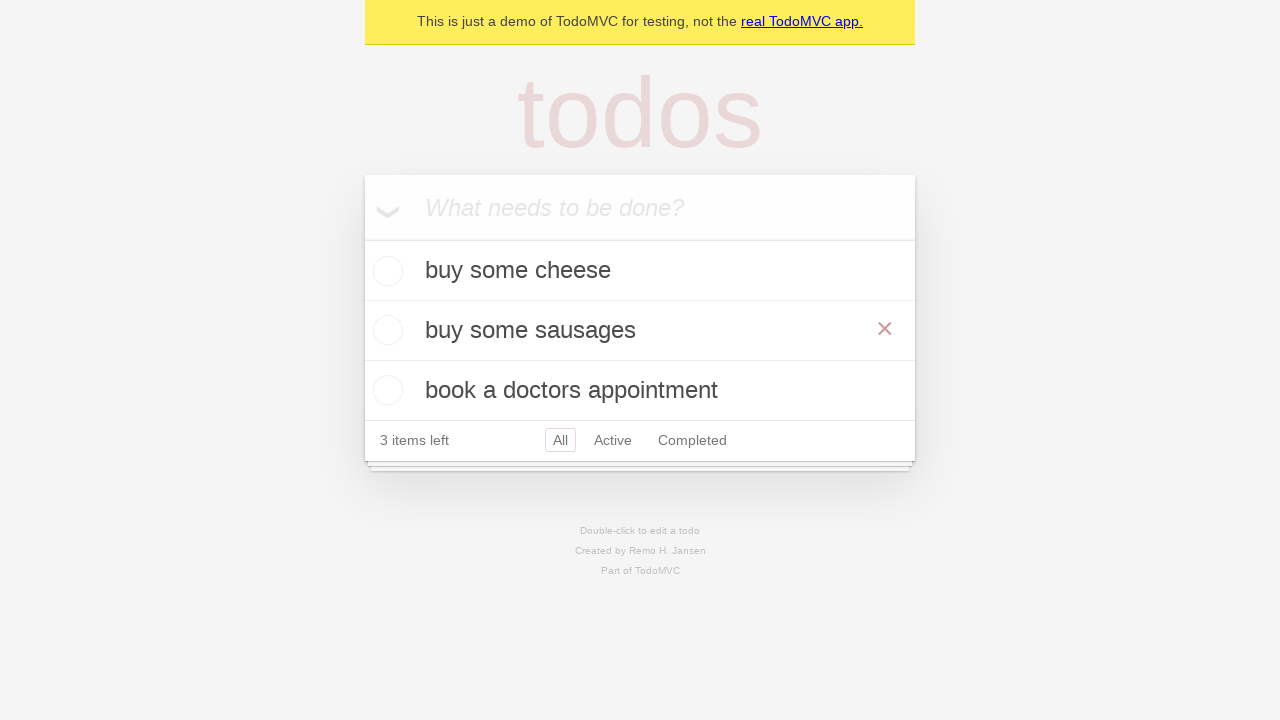

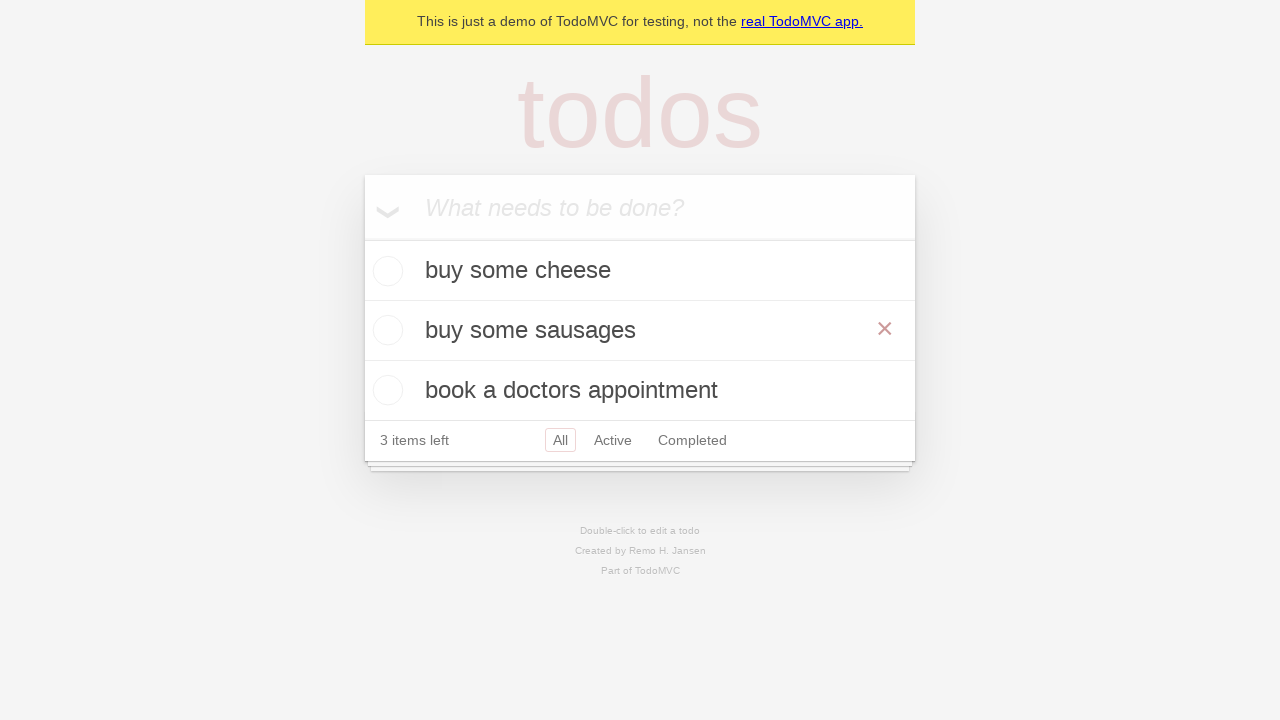